Tests a laminate flooring calculator by filling in room dimensions (length and width), laminate dimensions, pieces per pack, and price fields

Starting URL: https://masterskayapola.ru/kalkulyator/laminata.html

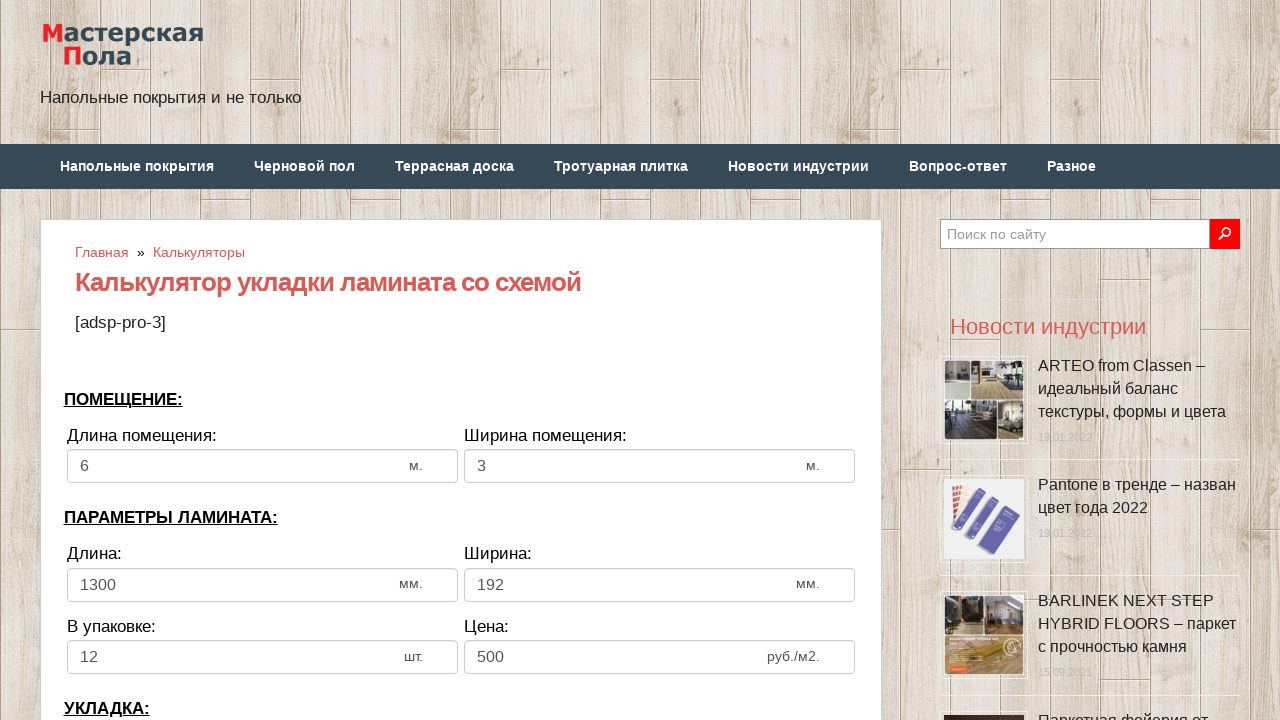

Cleared room width field on input[name='calc_roomwidth']
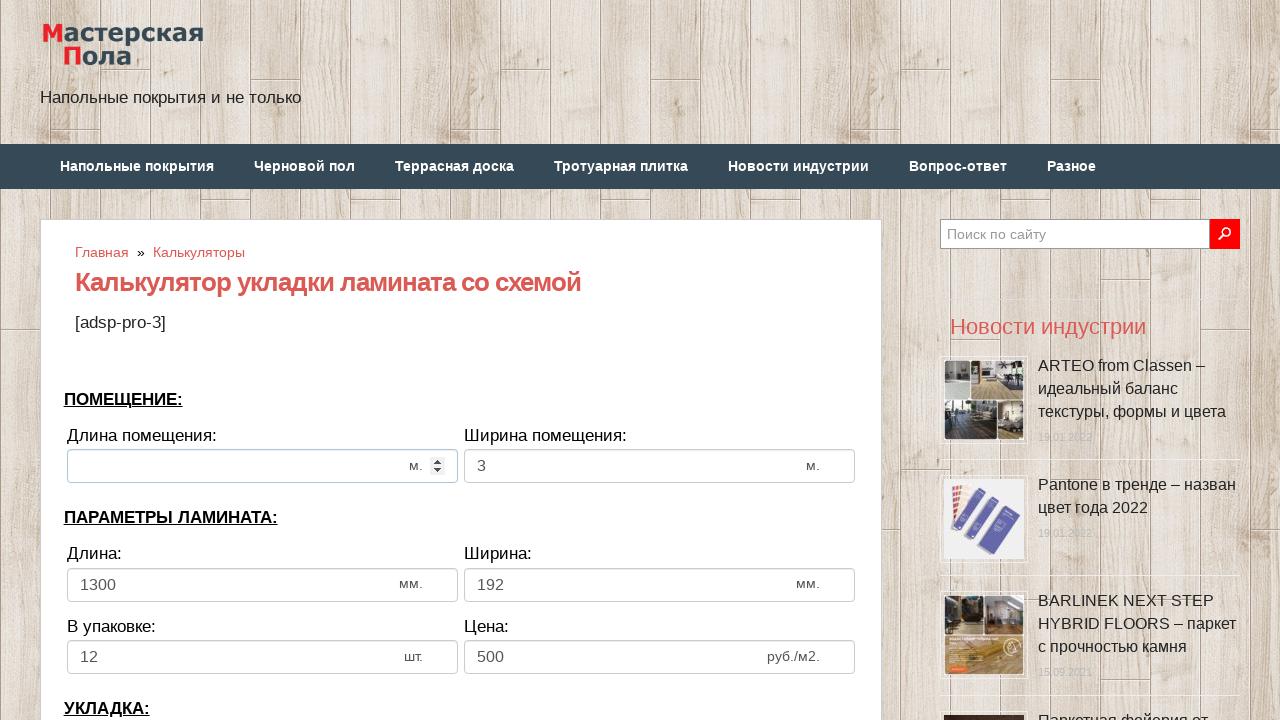

Filled room width field with value 6 on input[name='calc_roomwidth']
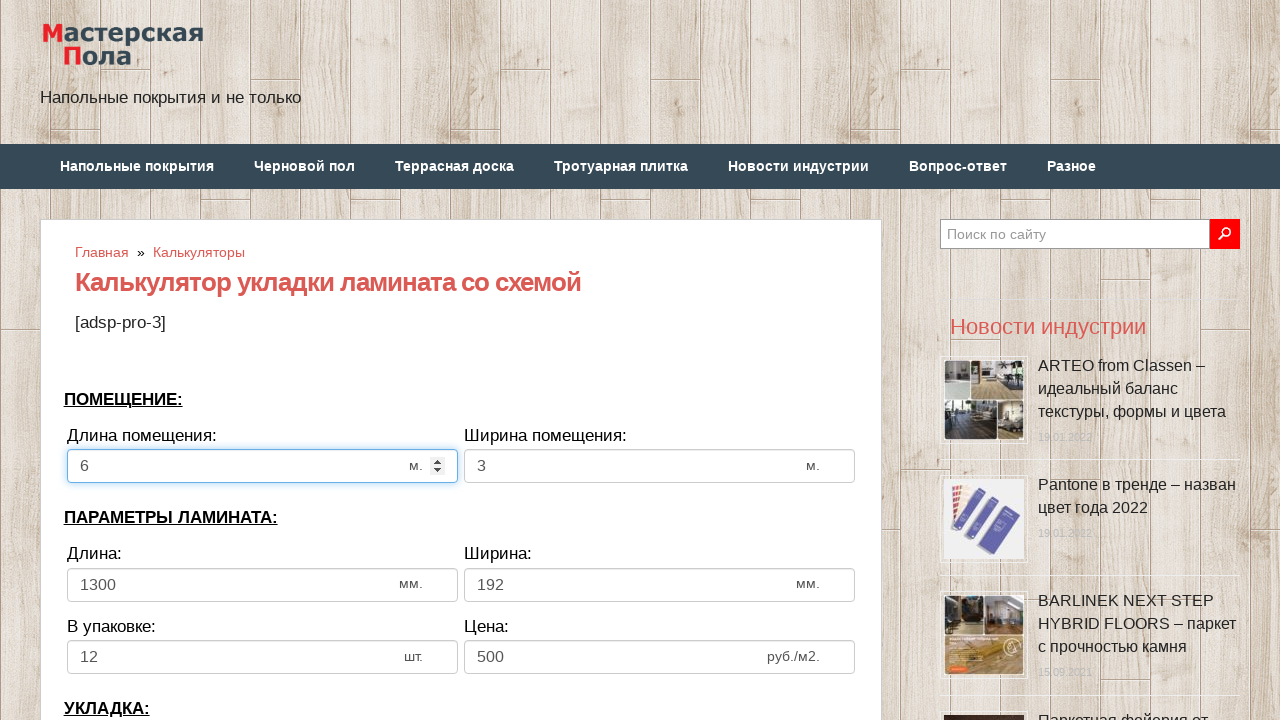

Cleared room height field on input[name='calc_roomheight']
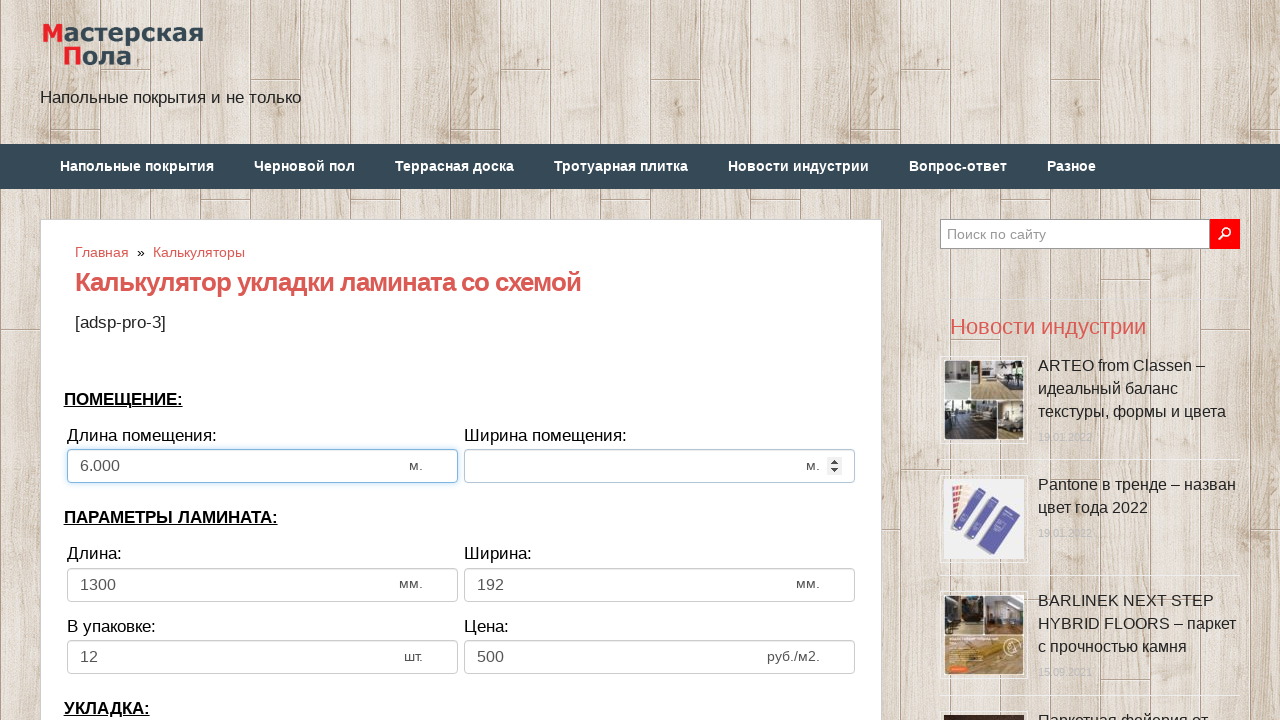

Filled room height field with value 4 on input[name='calc_roomheight']
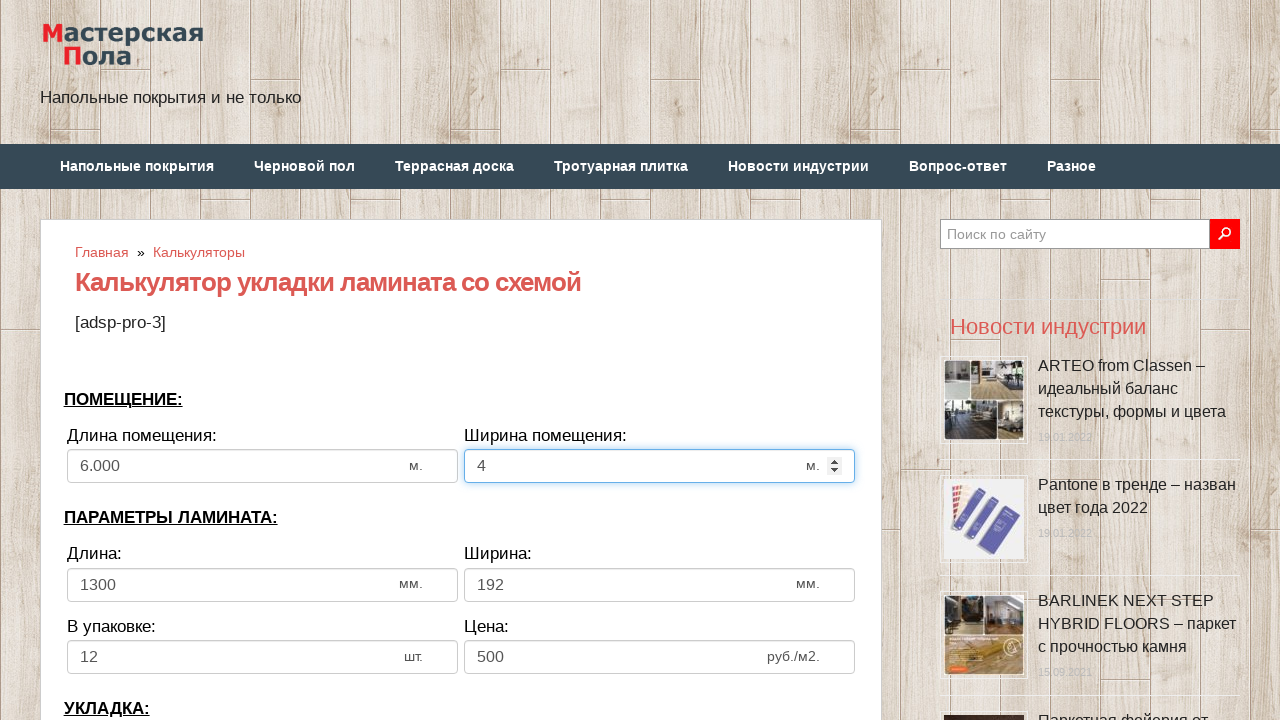

Cleared laminate width field on input[name='calc_lamwidth']
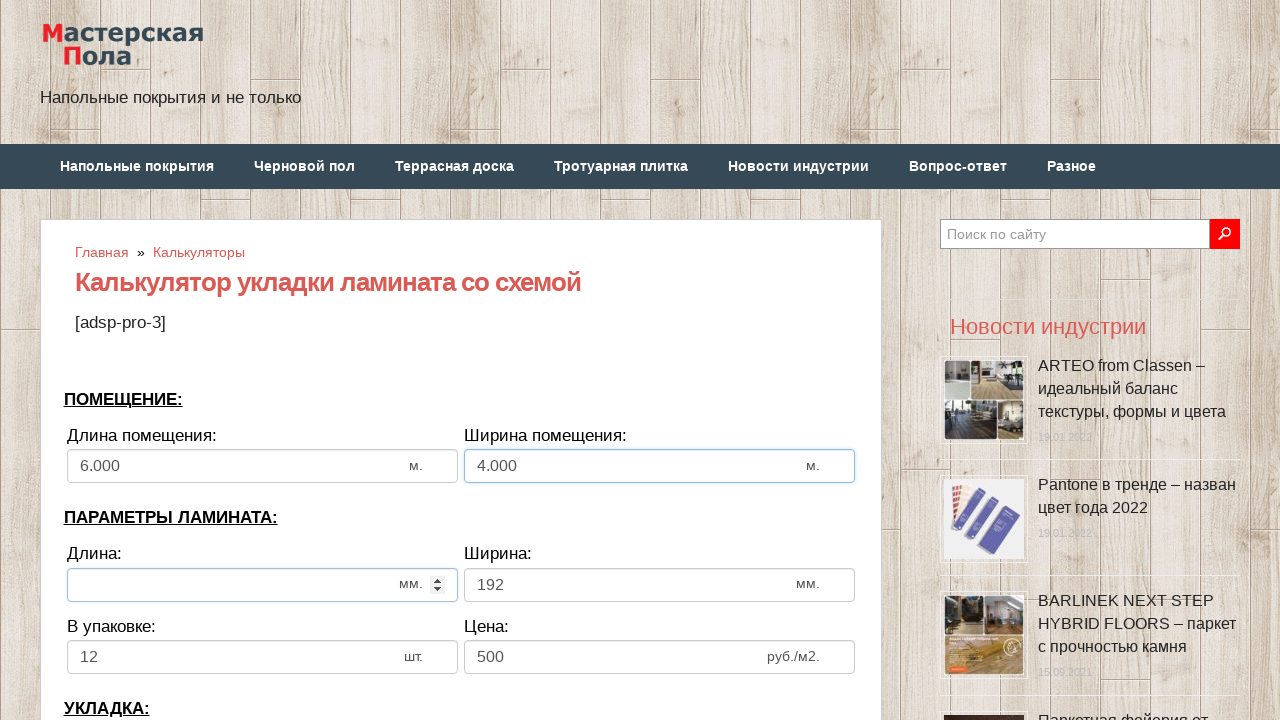

Filled laminate width field with value 100 on input[name='calc_lamwidth']
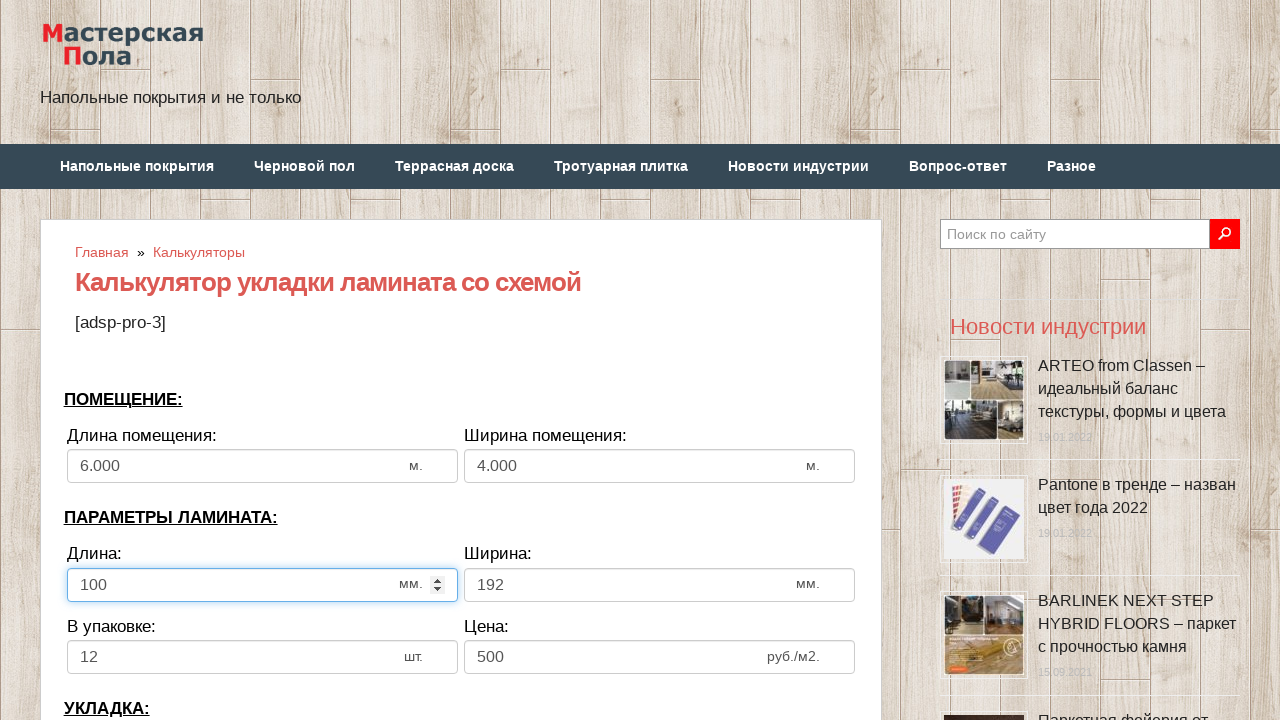

Cleared laminate height field on input[name='calc_lamheight']
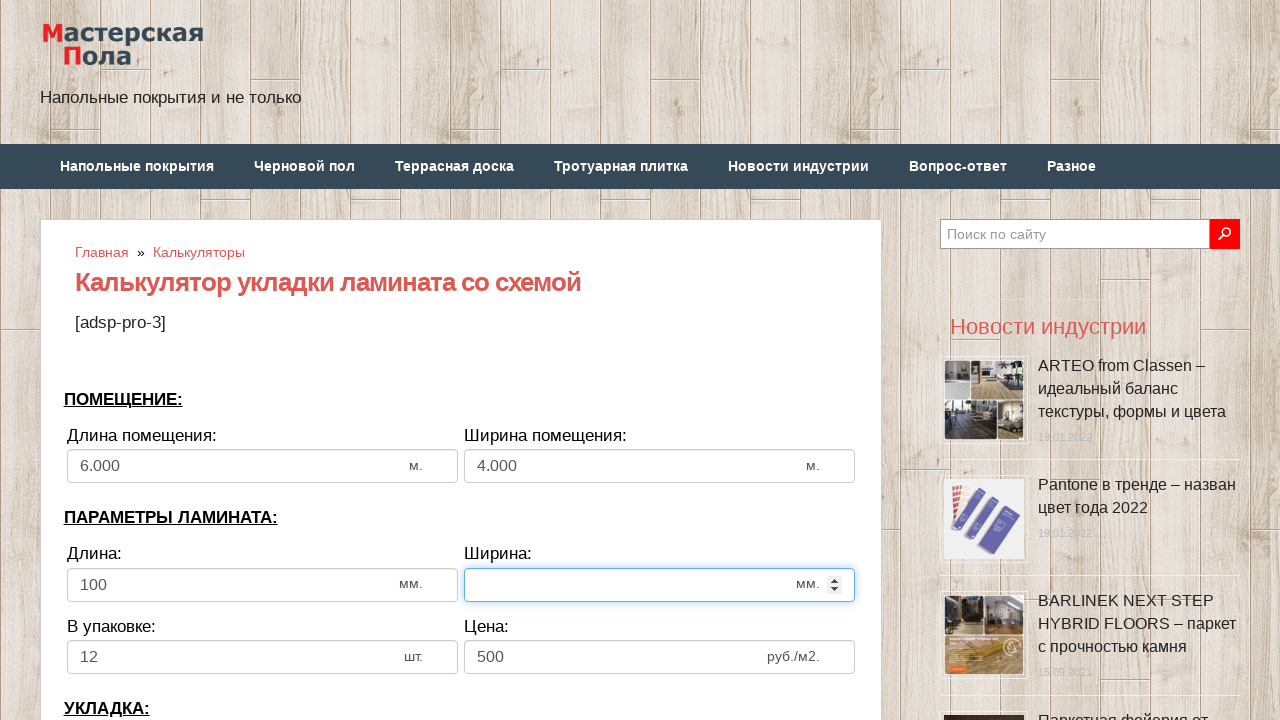

Filled laminate height field with value 190 on input[name='calc_lamheight']
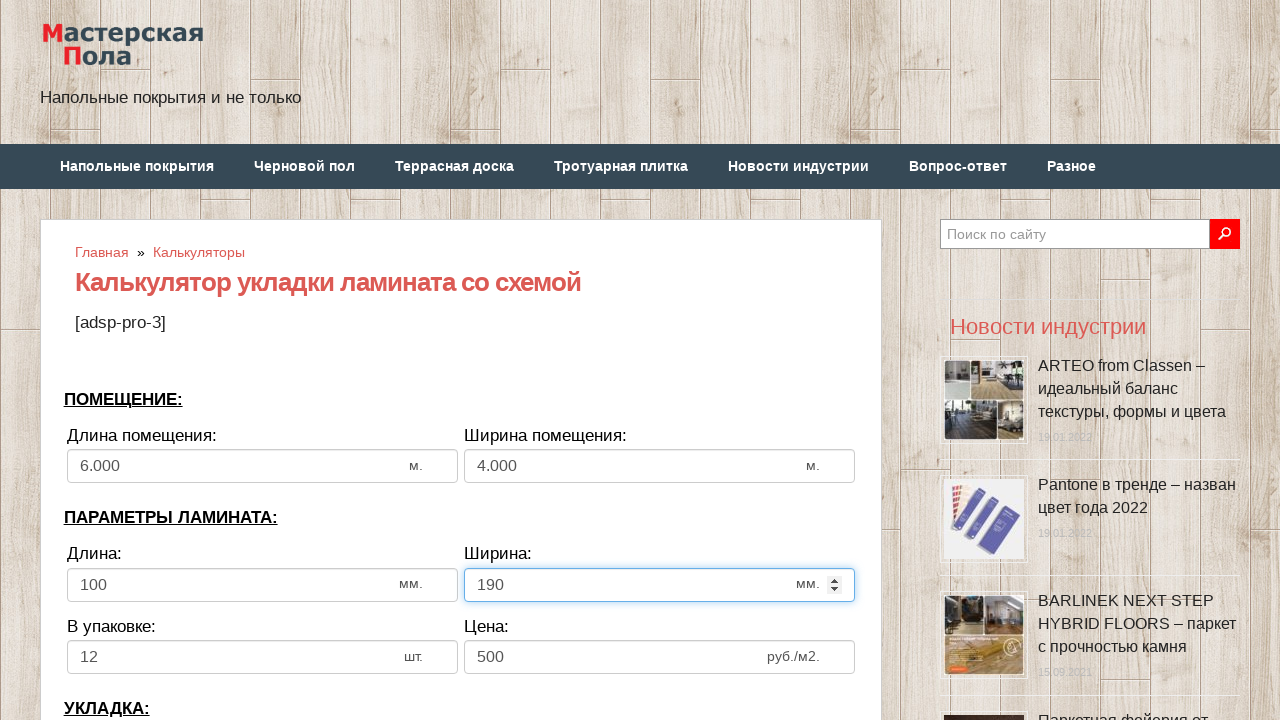

Cleared pieces per pack field on input[name='calc_inpack']
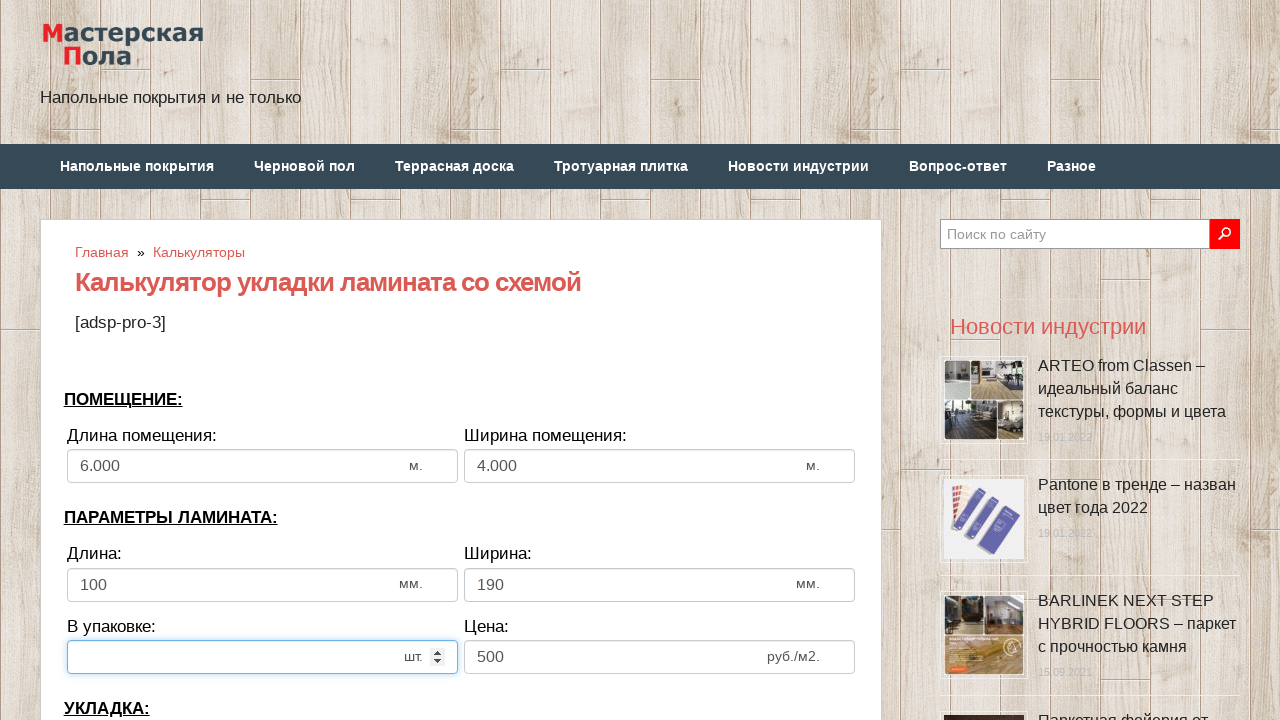

Filled pieces per pack field with value 10 on input[name='calc_inpack']
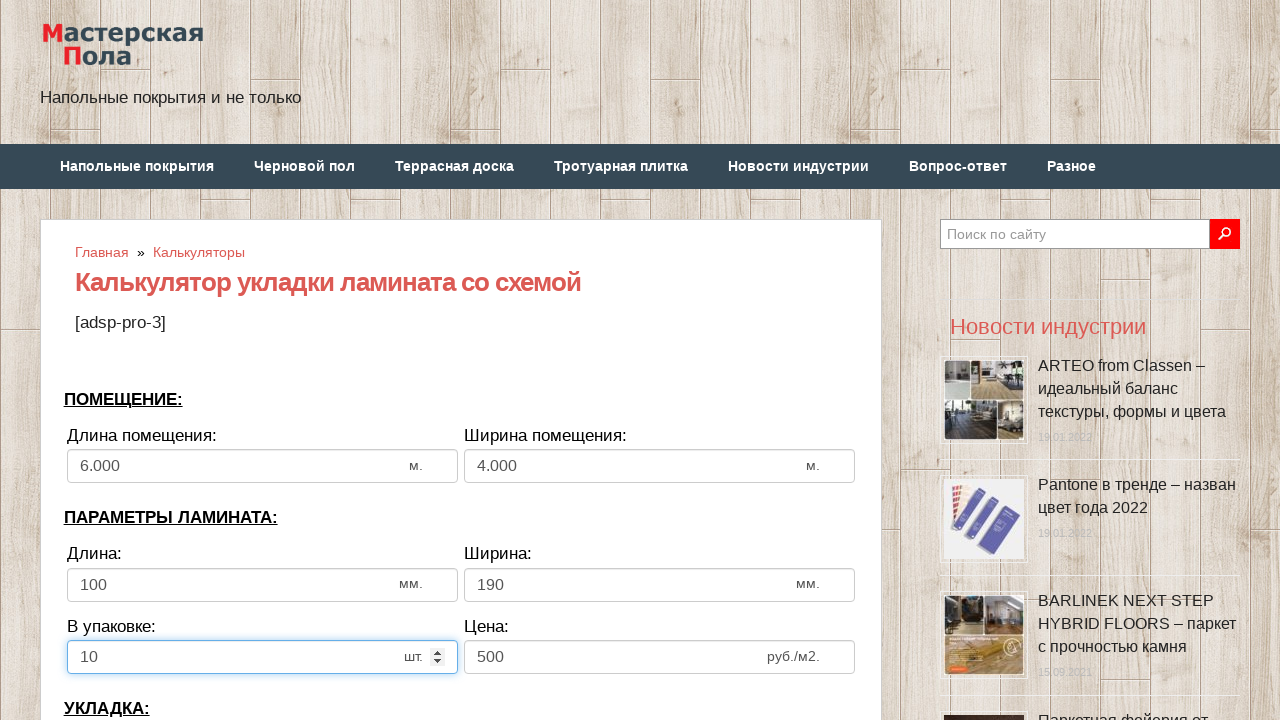

Cleared price field on input[name='calc_price']
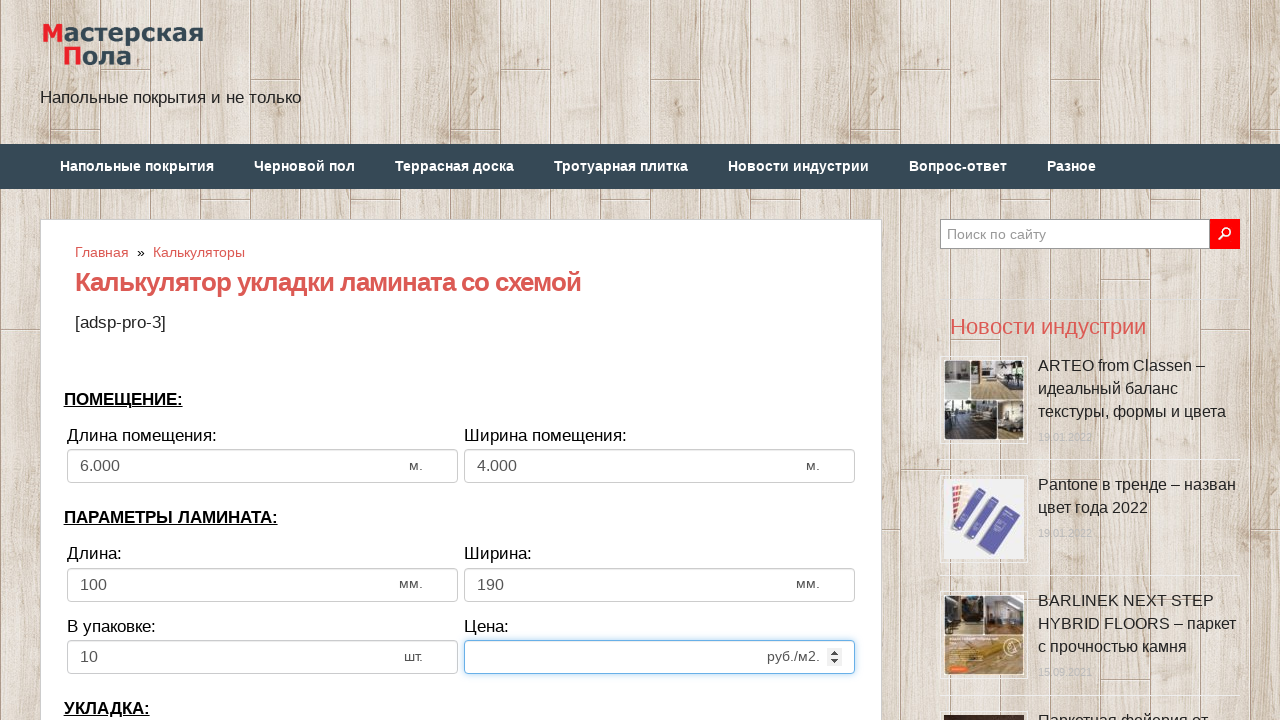

Filled price field with value 50 on input[name='calc_price']
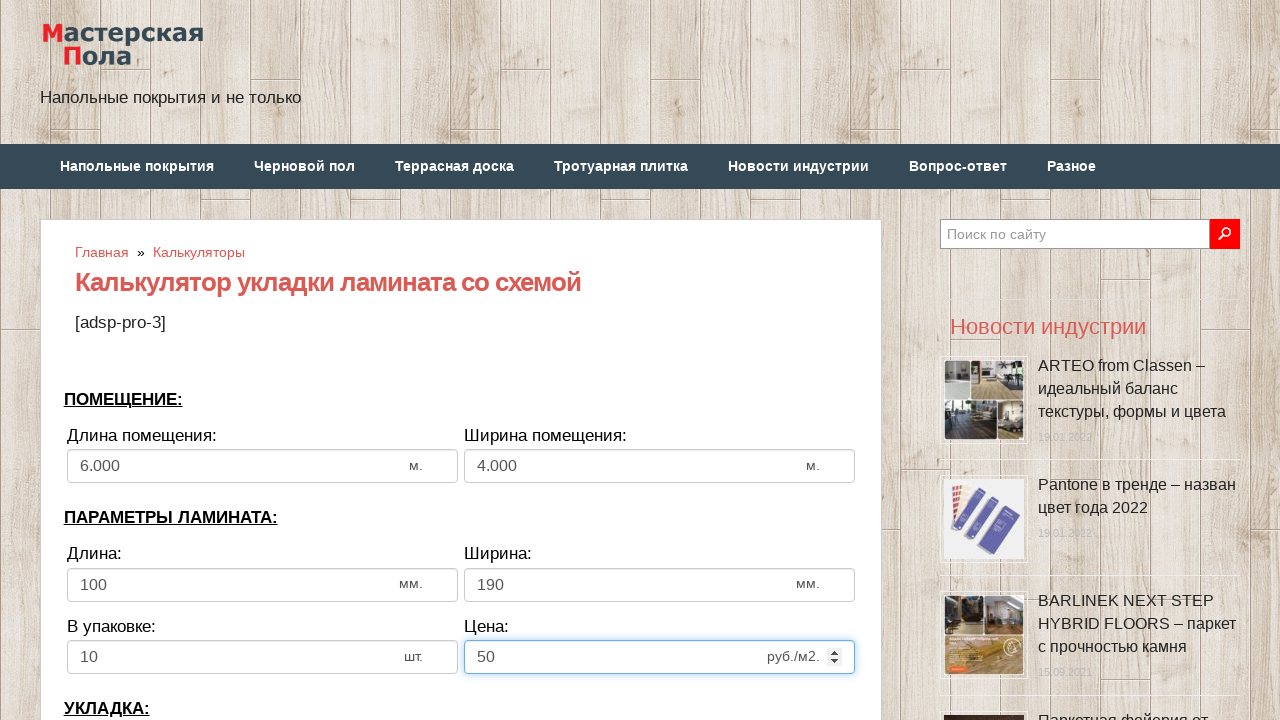

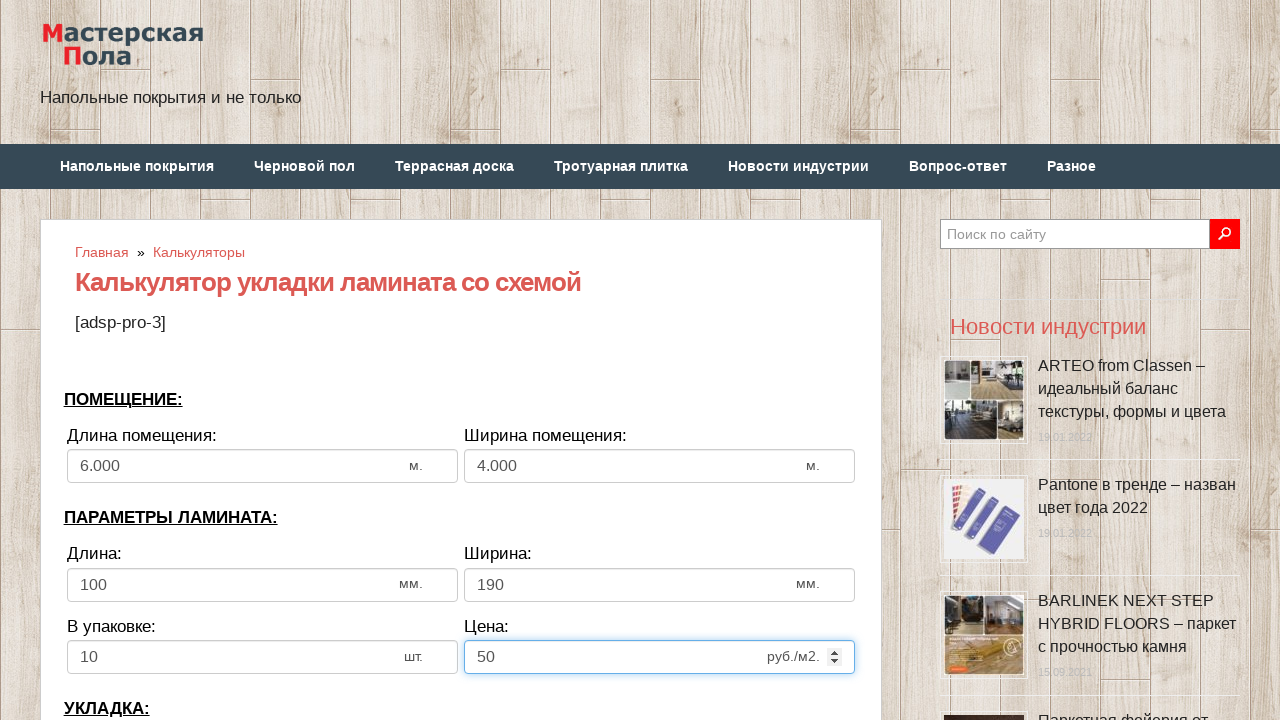